Tests JavaScript confirmation alert handling by clicking a button to trigger the alert, accepting it, and verifying the result message is displayed correctly on the page.

Starting URL: http://the-internet.herokuapp.com/javascript_alerts

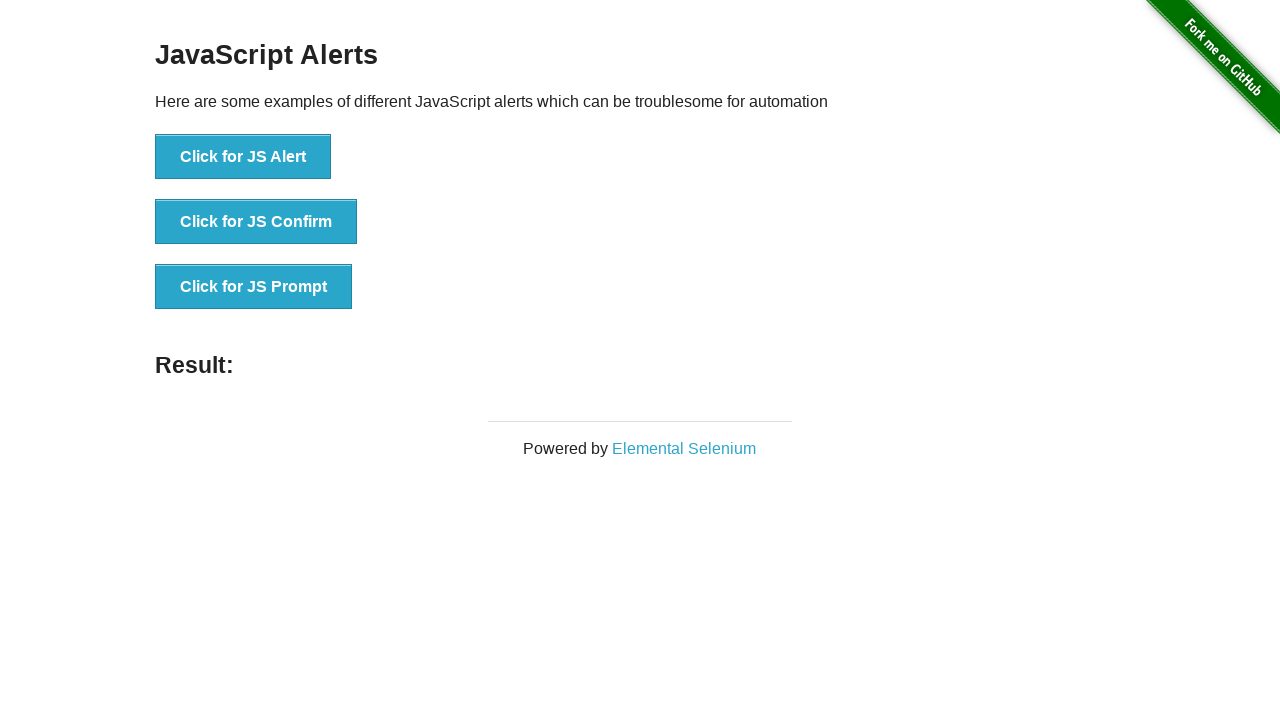

Set up dialog handler to accept confirmation alert
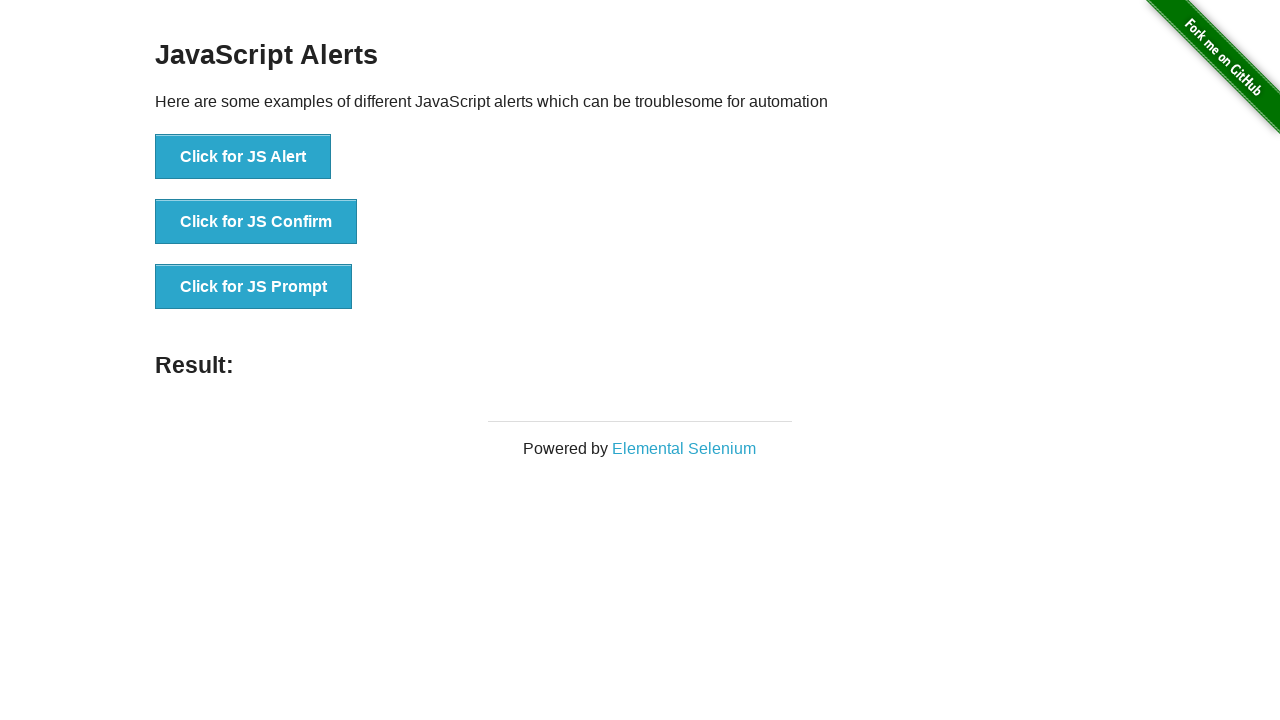

Clicked button to trigger JavaScript confirmation alert at (256, 222) on .example li:nth-child(2) button
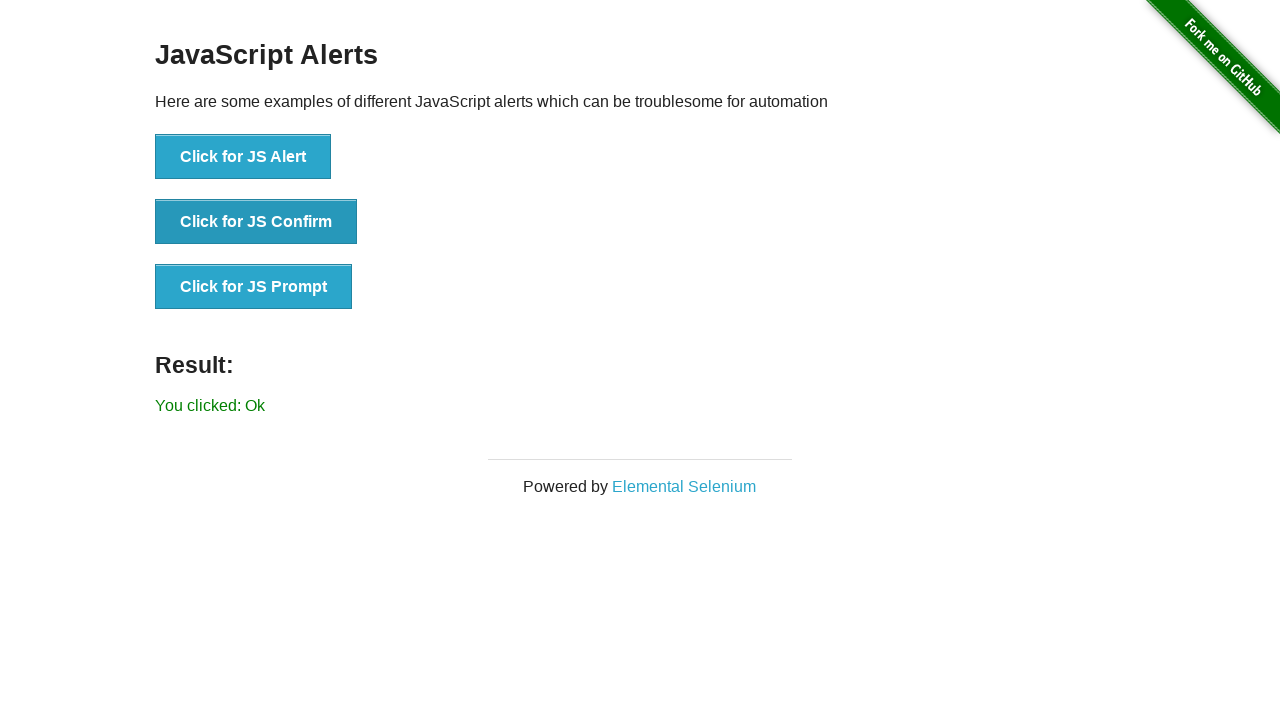

Result message element loaded
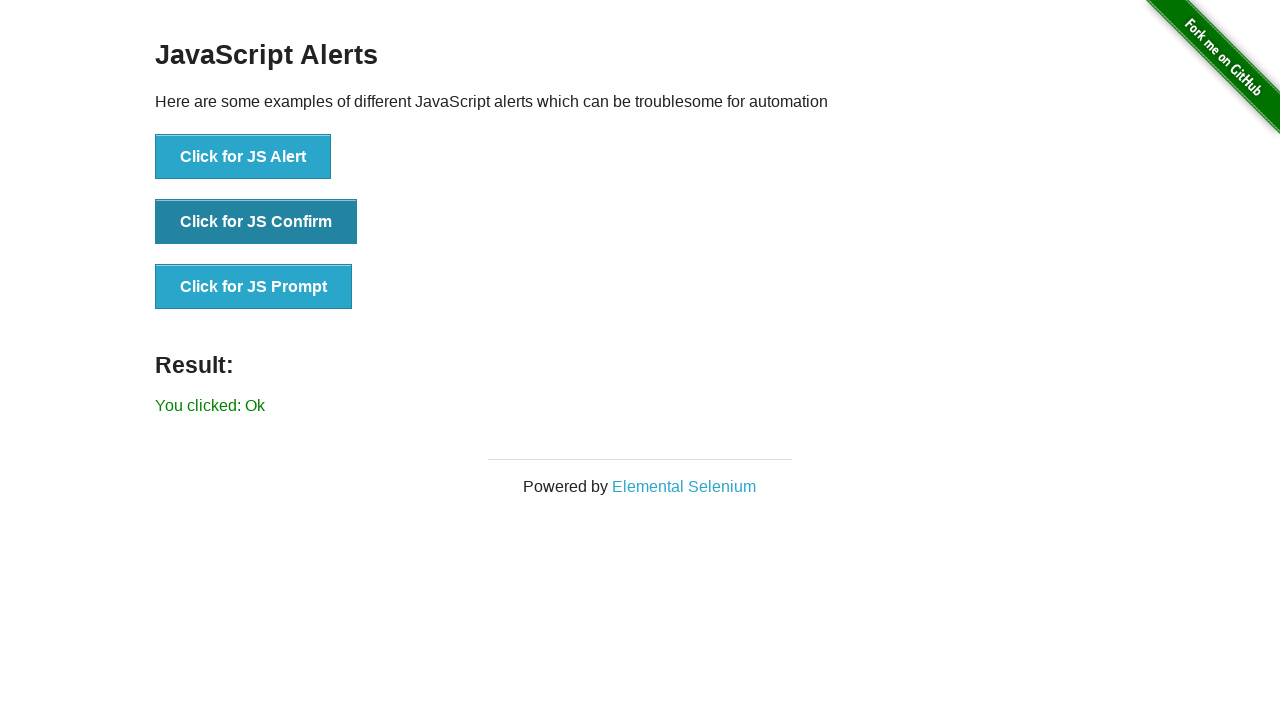

Retrieved result text content
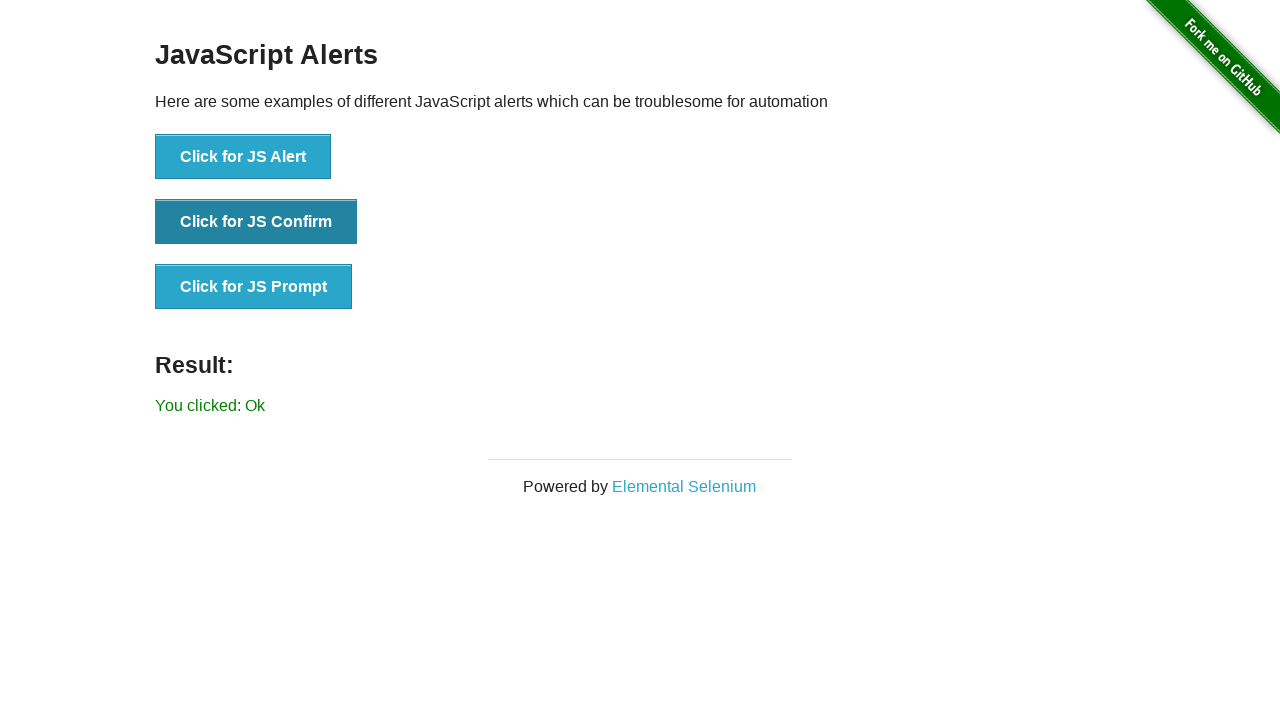

Verified result message displays 'You clicked: Ok'
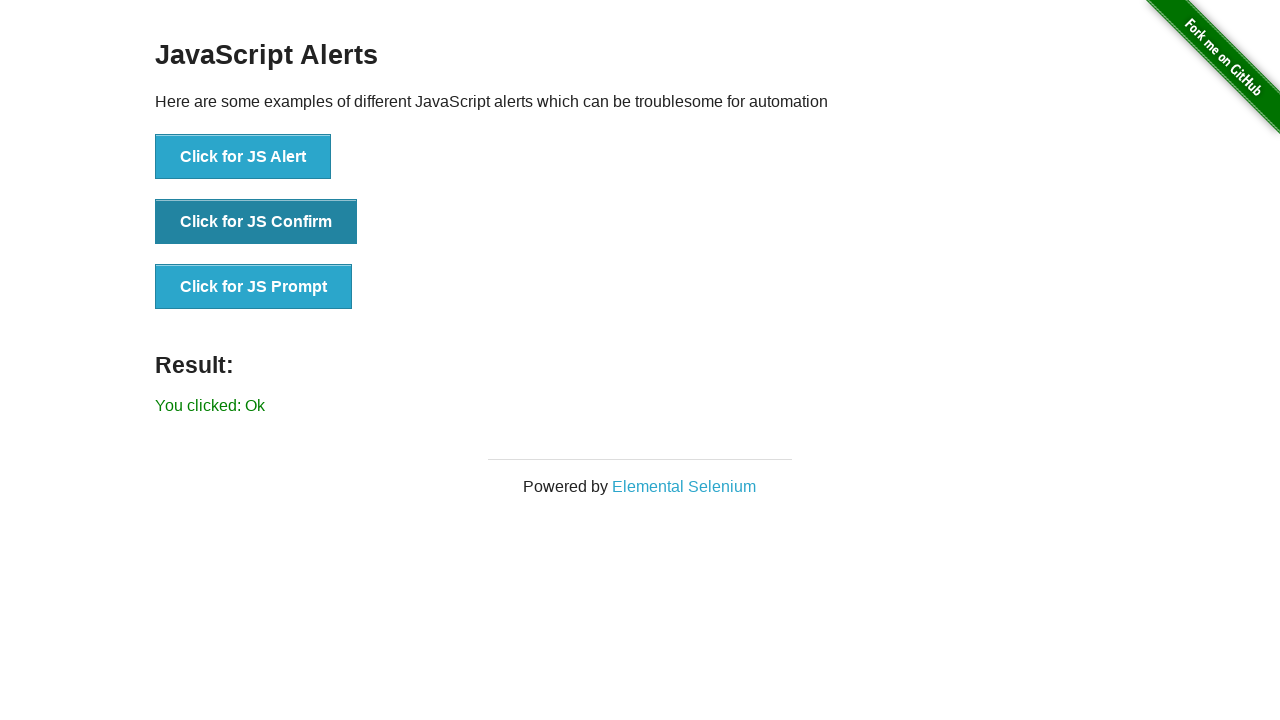

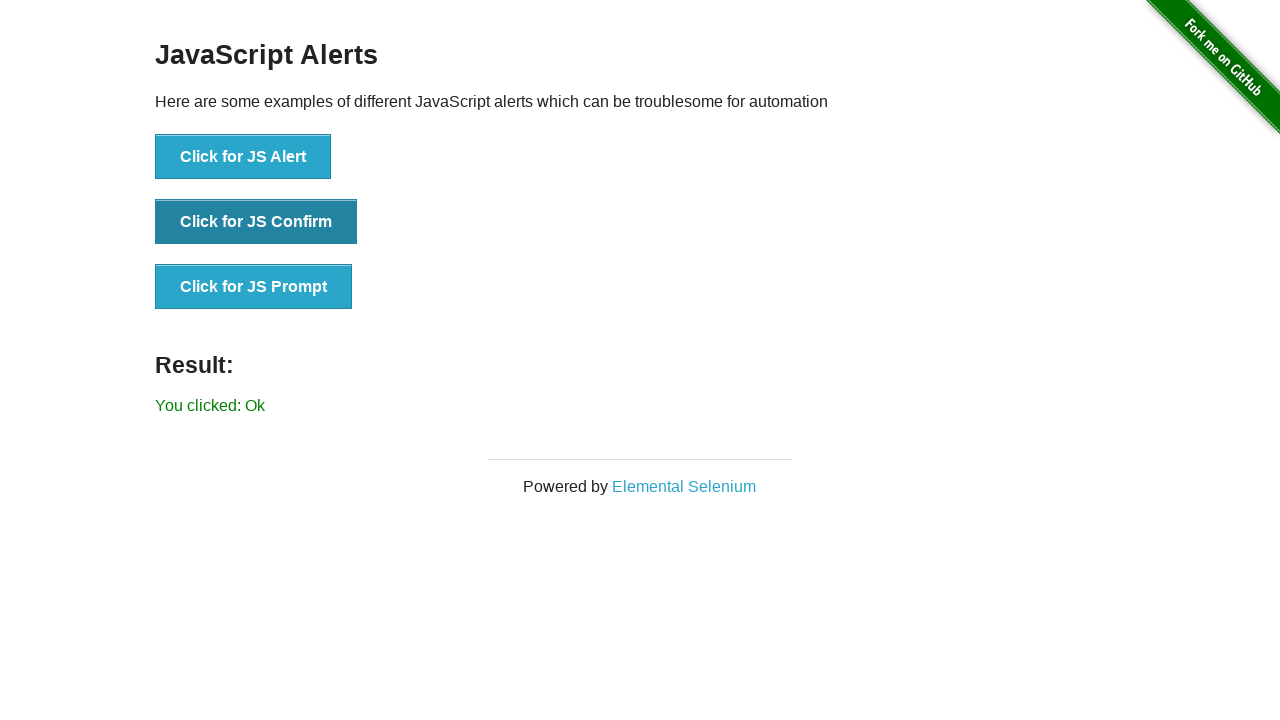